Tests interaction with popup windows by clicking a button to open a popup, writing to a textarea in the popup, closing it, and writing to a textarea in the original window.

Starting URL: https://wcaquino.me/selenium/componentes.html

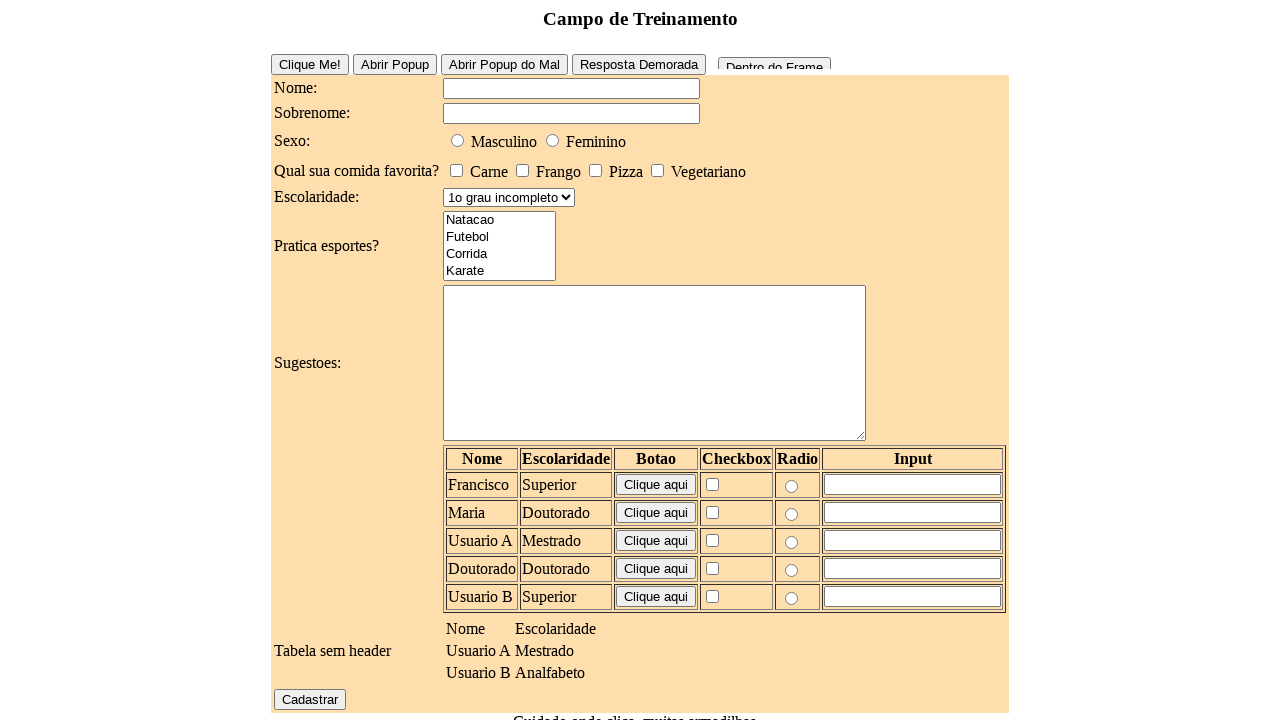

Clicked button to open popup window at (394, 64) on #buttonPopUpEasy
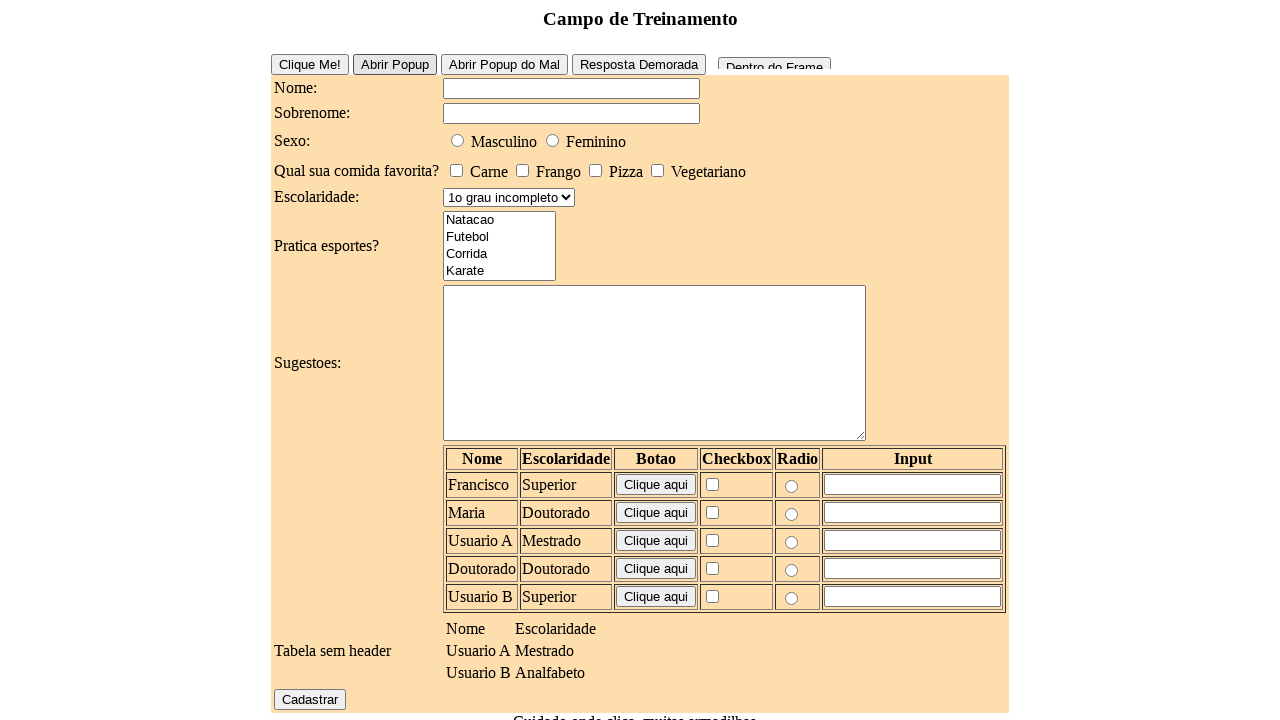

Popup window loaded and ready
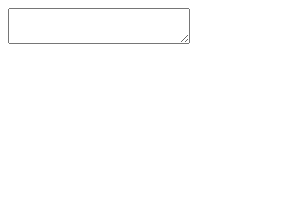

Filled textarea in popup with 'Deu certo?' on textarea
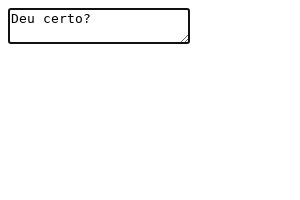

Closed popup window
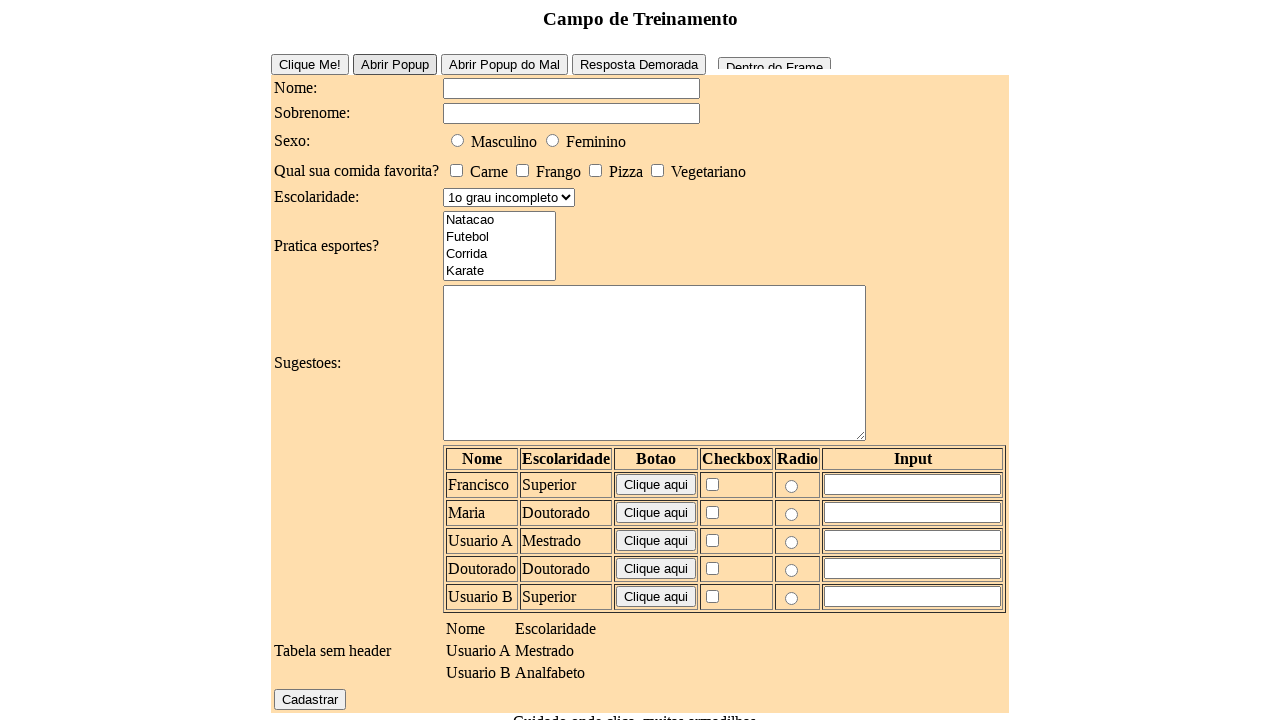

Filled textarea in original window with 'e agora?' on textarea
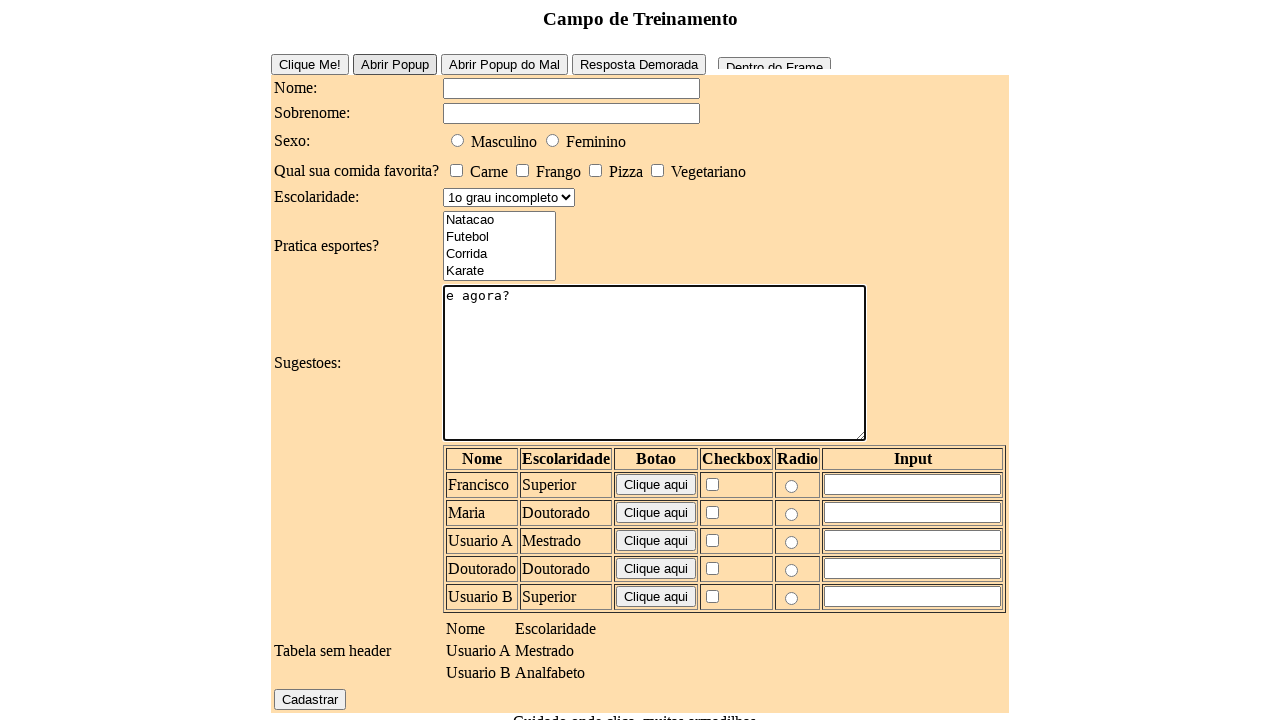

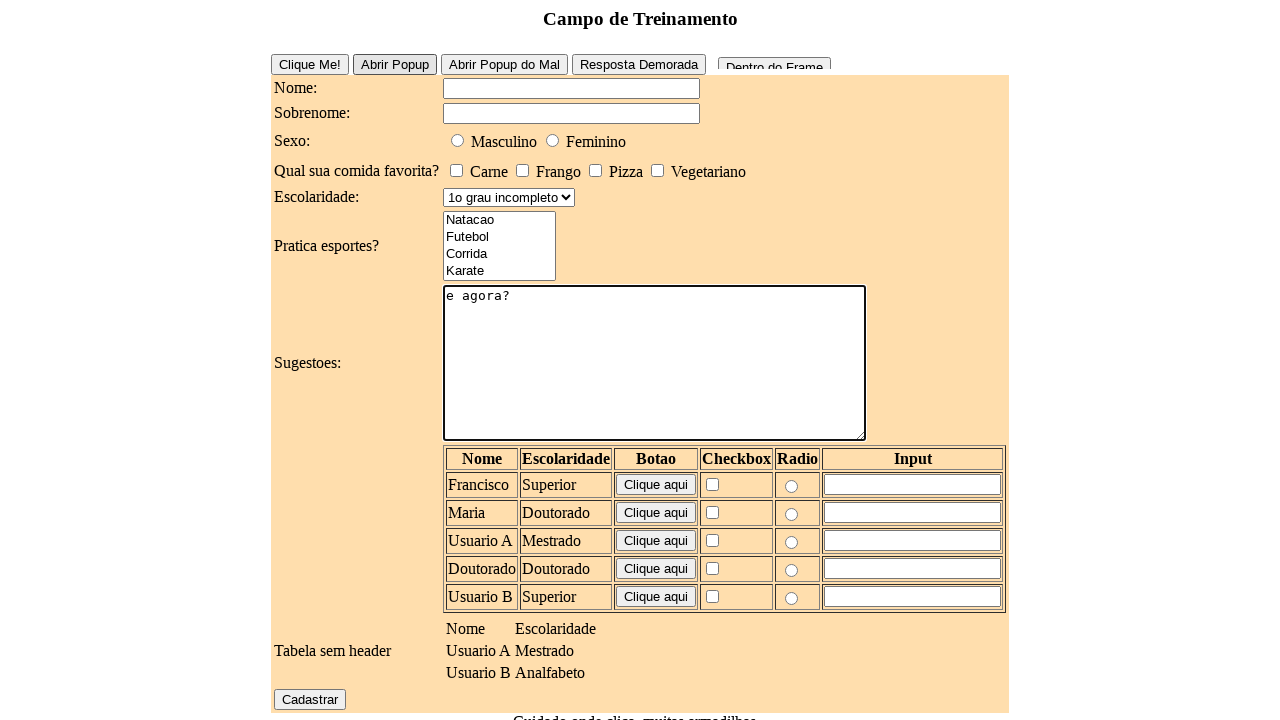